Tests HTML5 drag and drop functionality by dragging column A to column B and verifying the elements switch places

Starting URL: http://the-internet.herokuapp.com/drag_and_drop

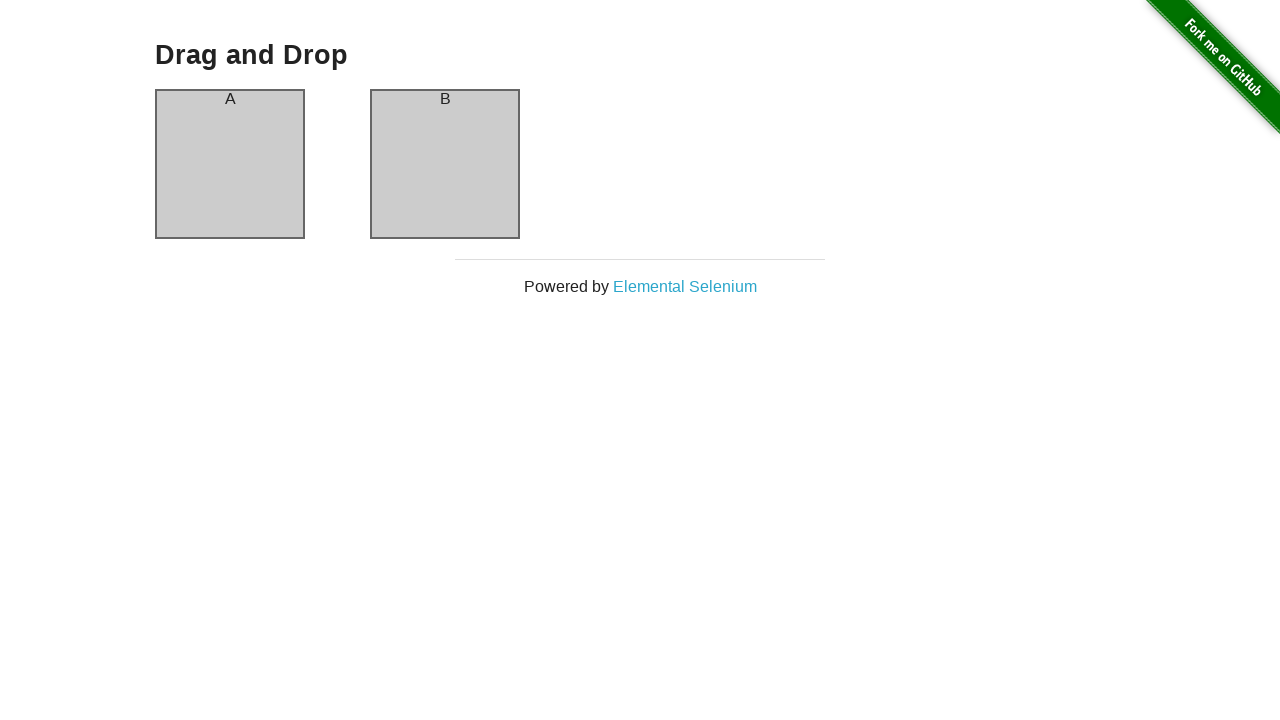

Column A element loaded
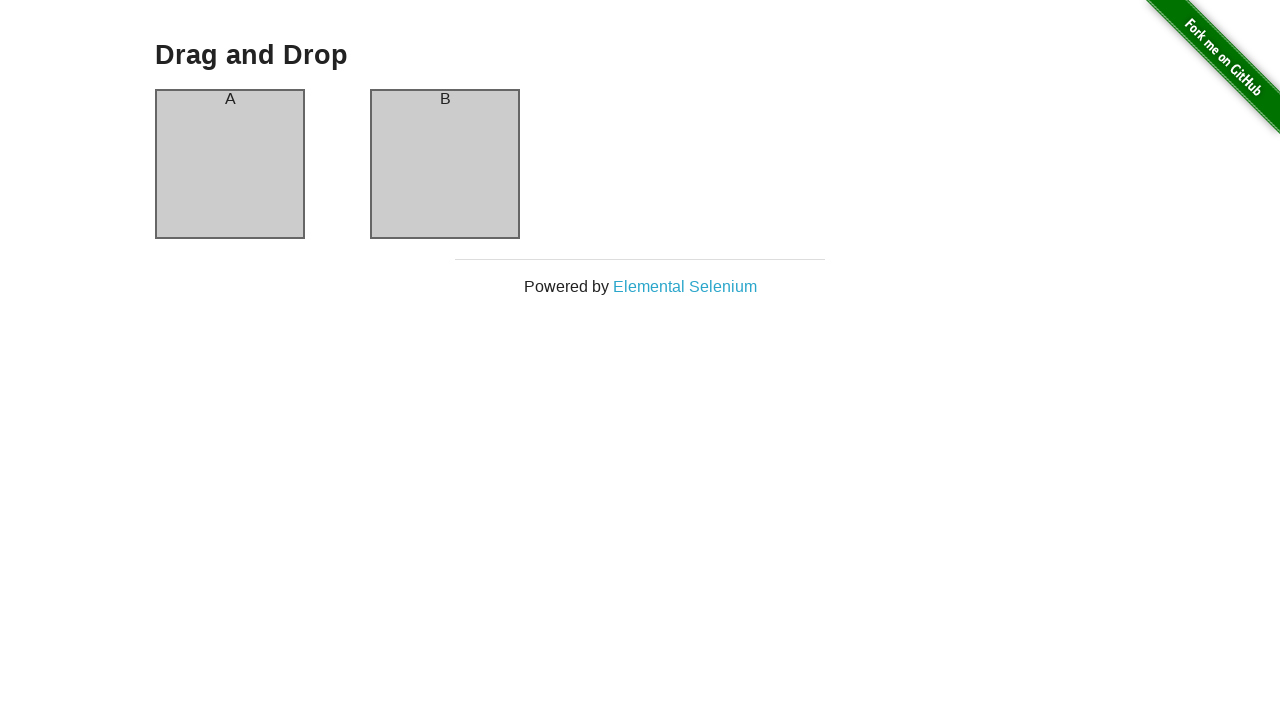

Column B element loaded
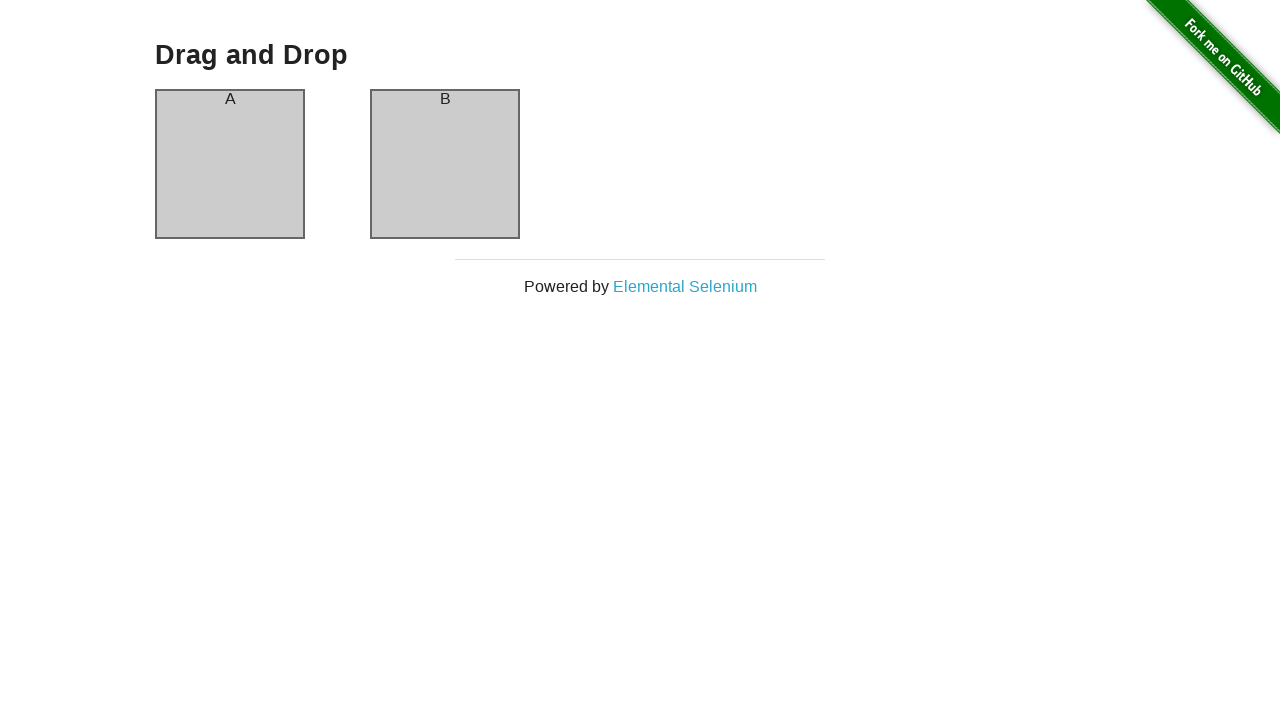

Executed drag and drop from column A to column B
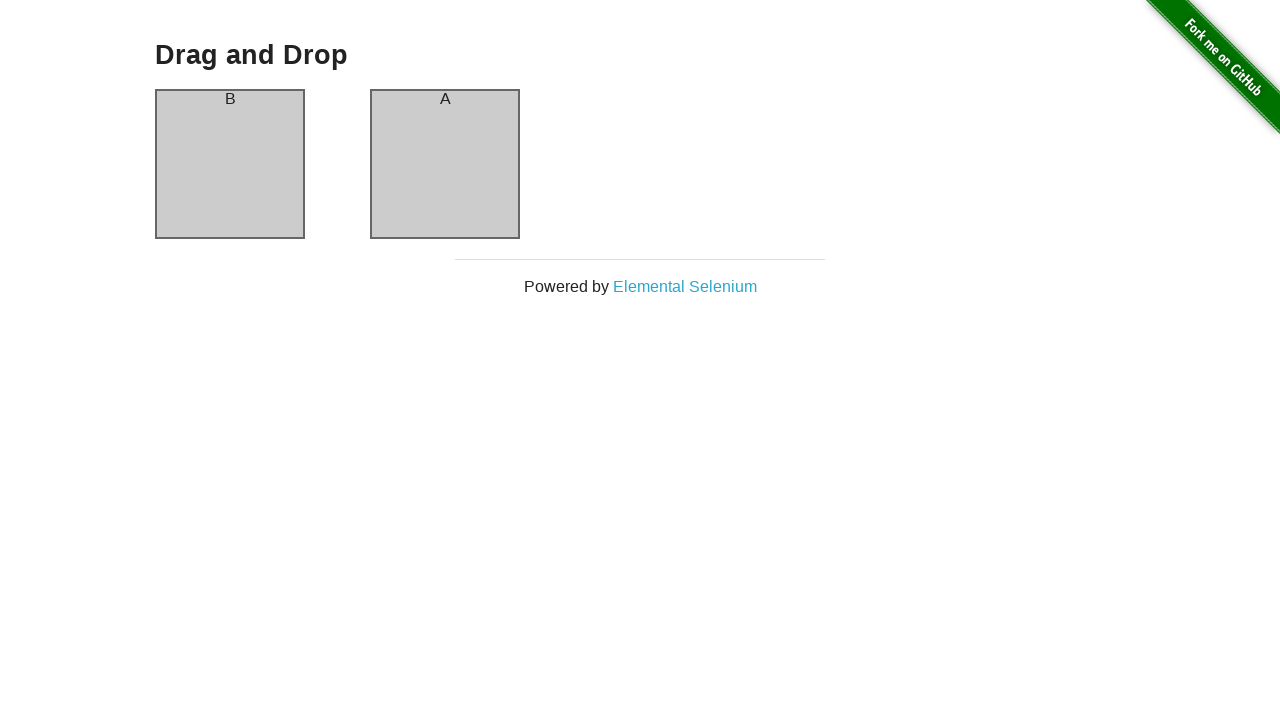

Verified column A header now displays 'B' - drag and drop swap completed
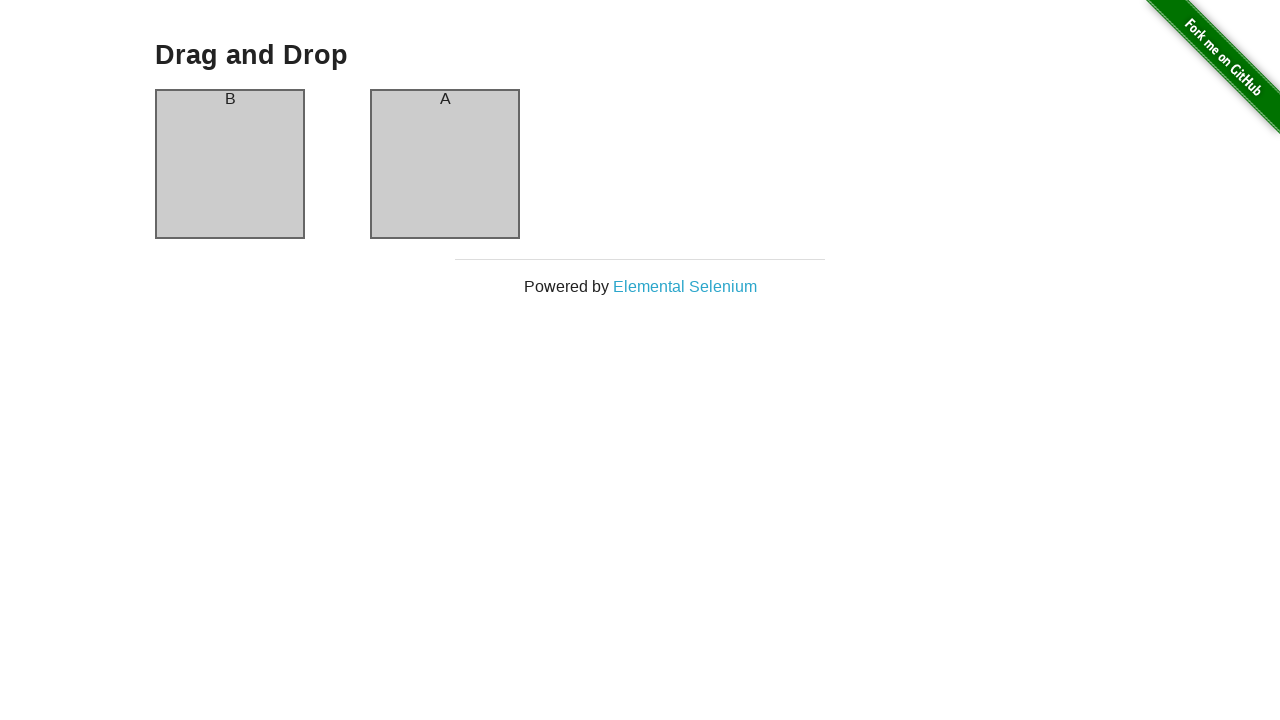

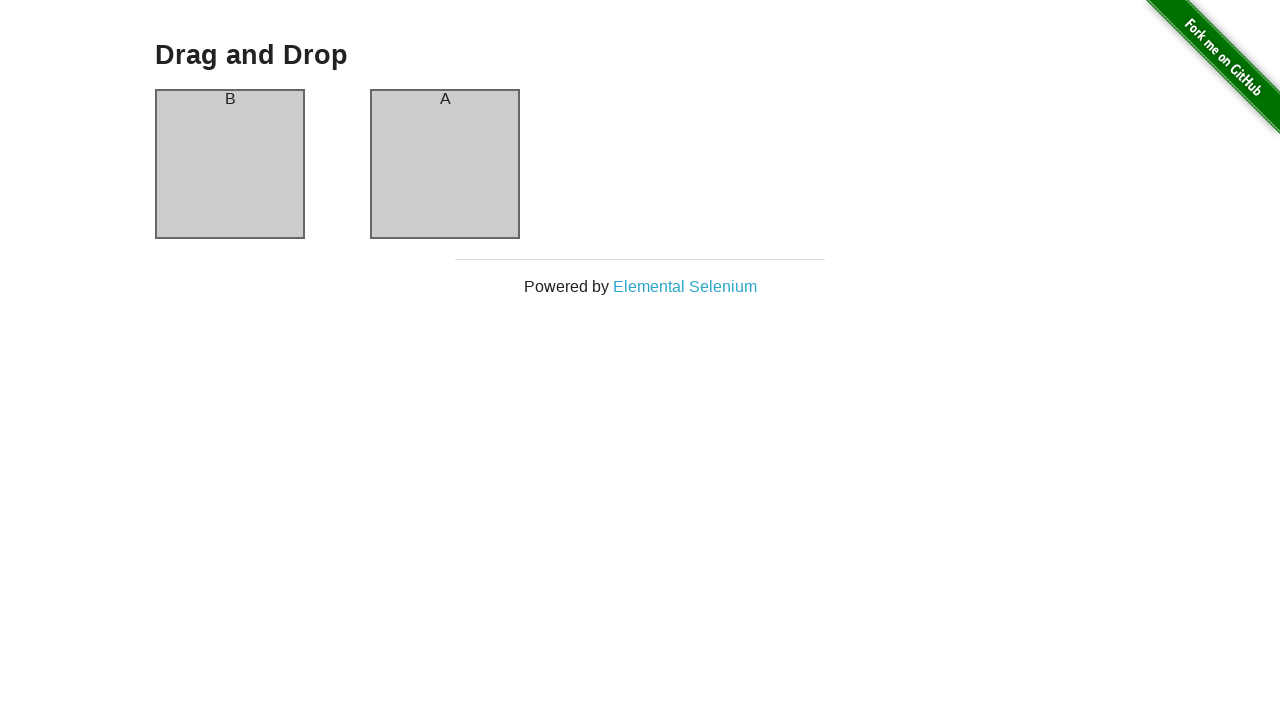